Tests opening a new browser tab, navigating to a different URL in that tab, and verifying that two window handles exist.

Starting URL: https://the-internet.herokuapp.com/windows

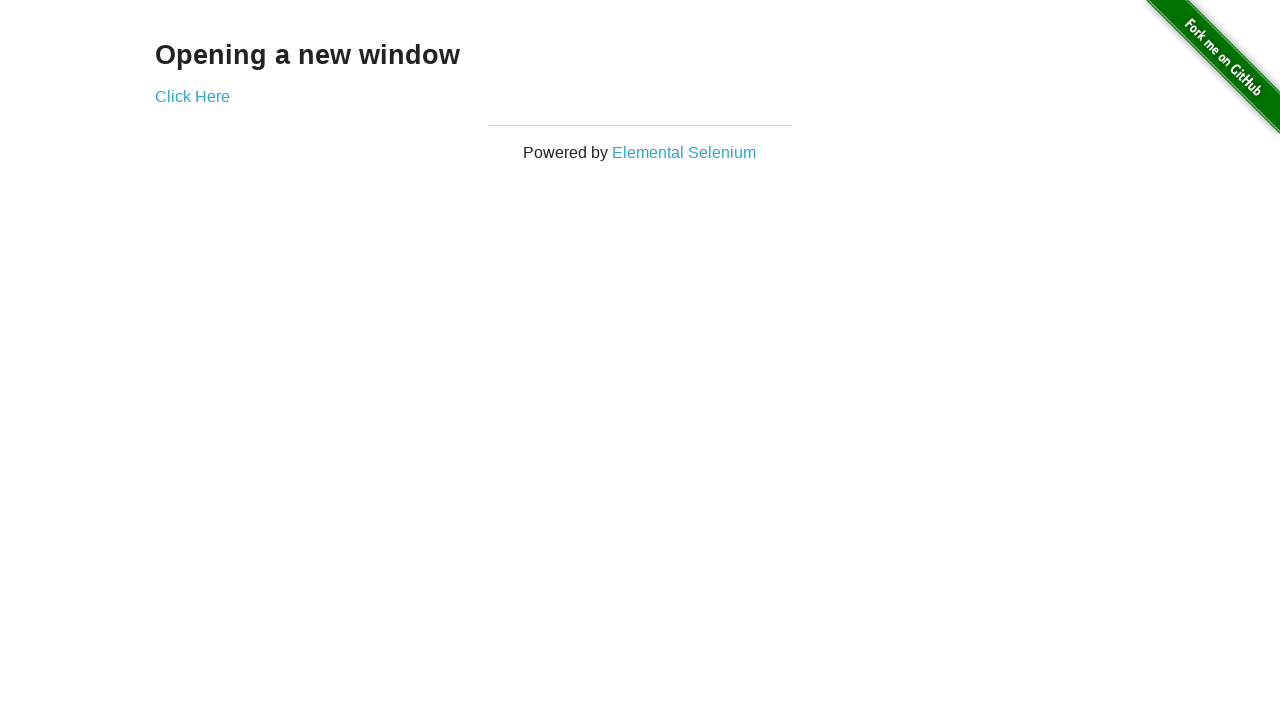

Opened a new browser tab
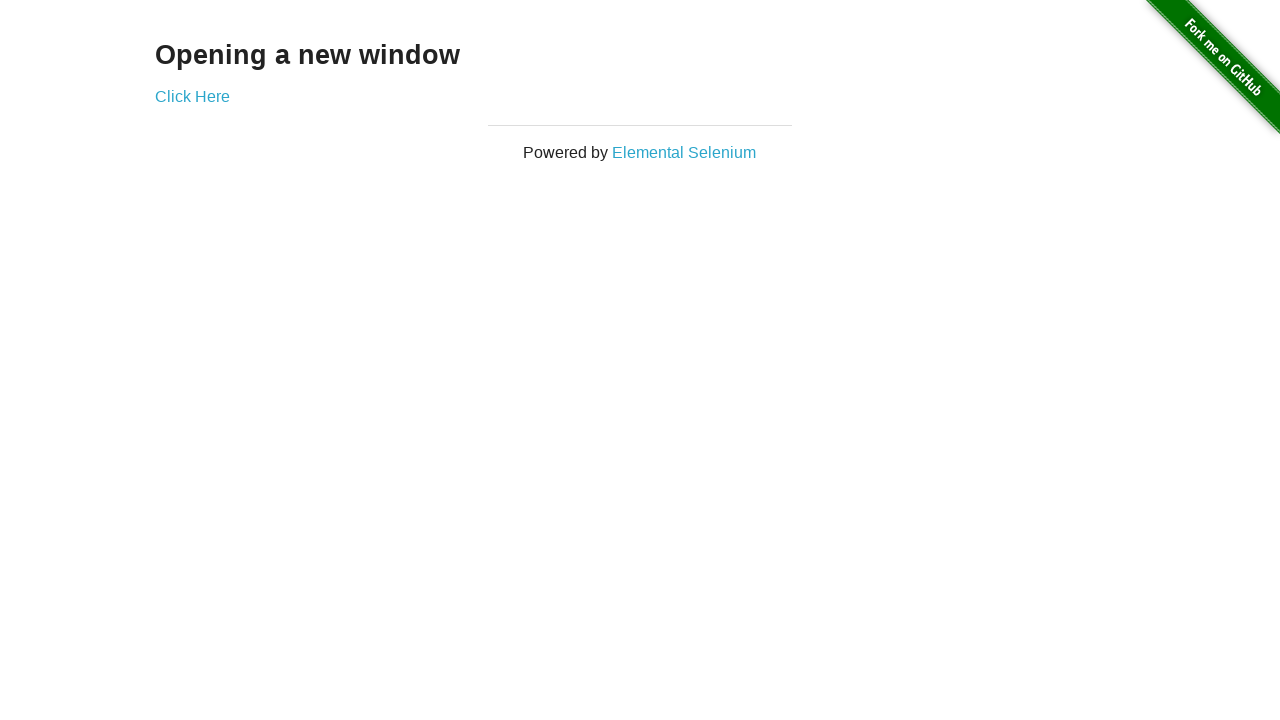

Navigated new tab to typos page
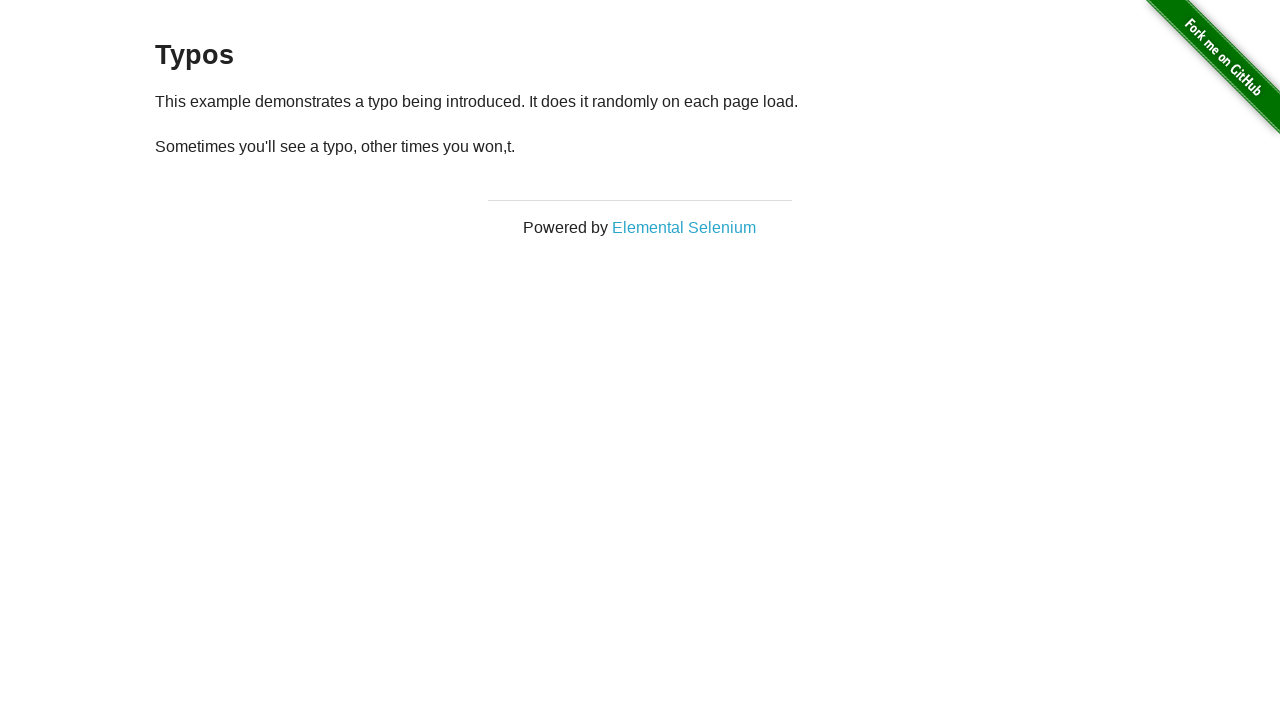

Verified that two window handles exist - context contains 2 pages
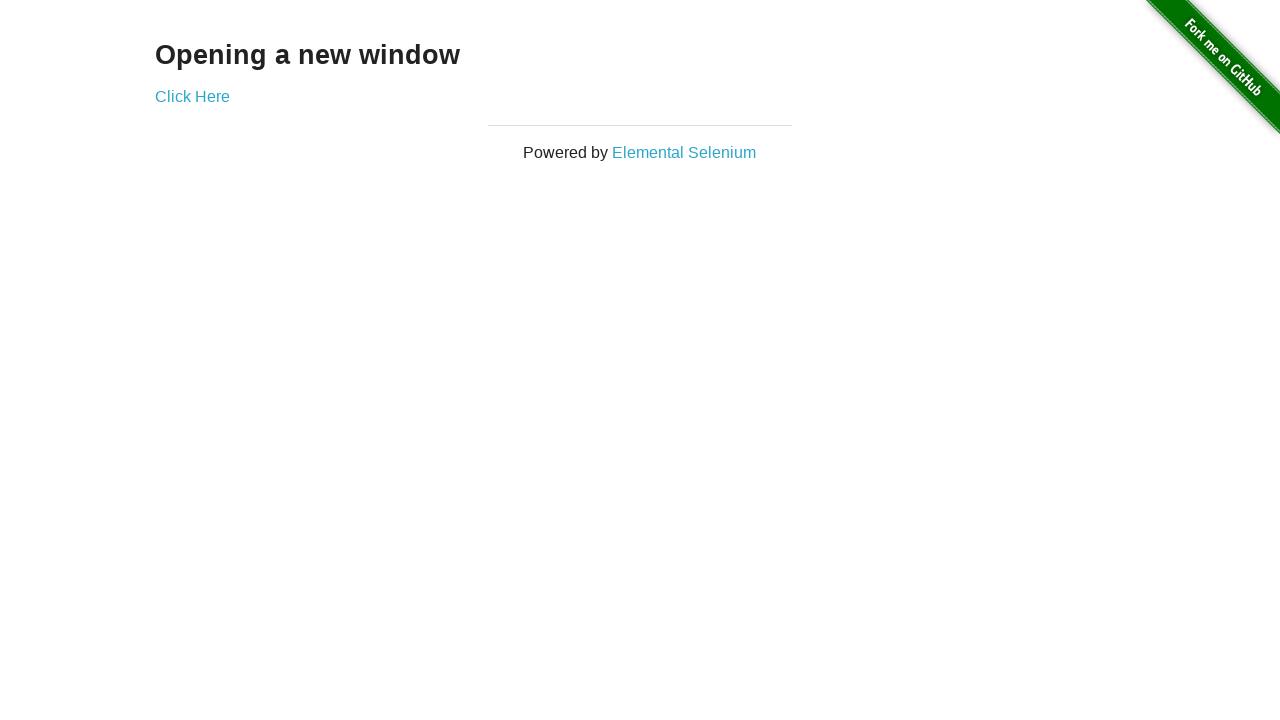

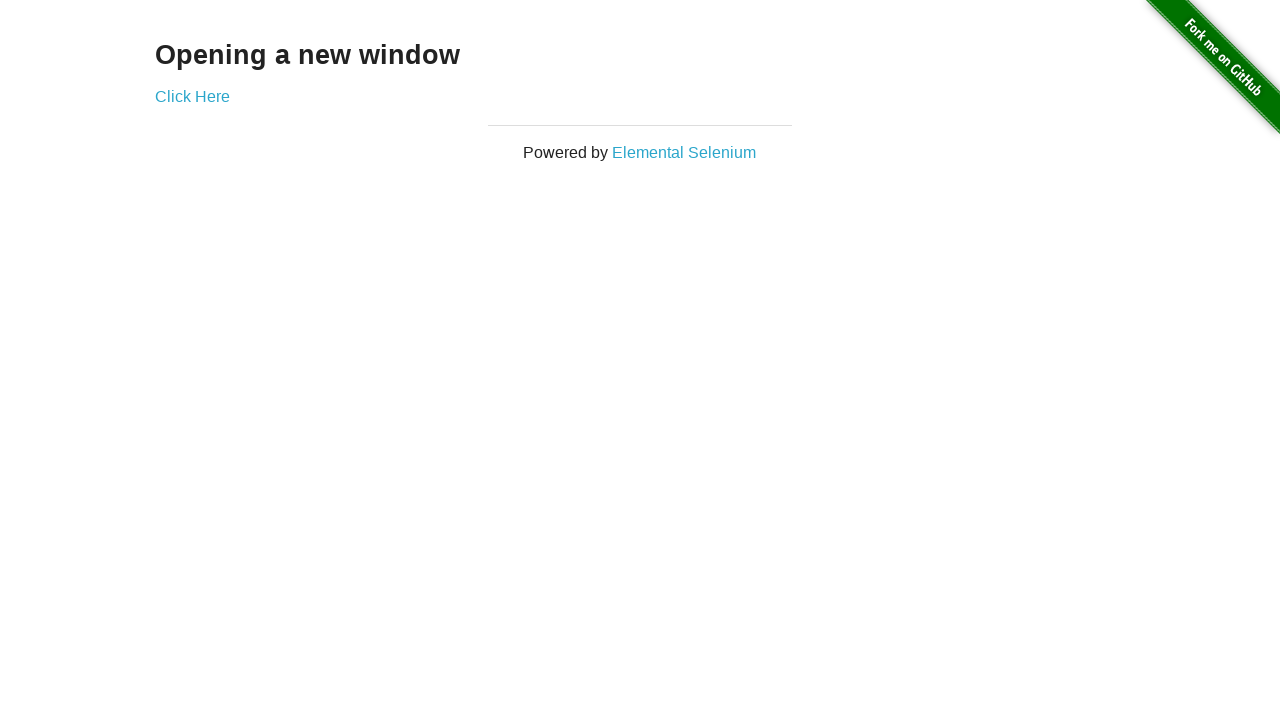